Tests clicking the "Loading images" link and verifies the page loads

Starting URL: https://bonigarcia.dev/selenium-webdriver-java/index.html

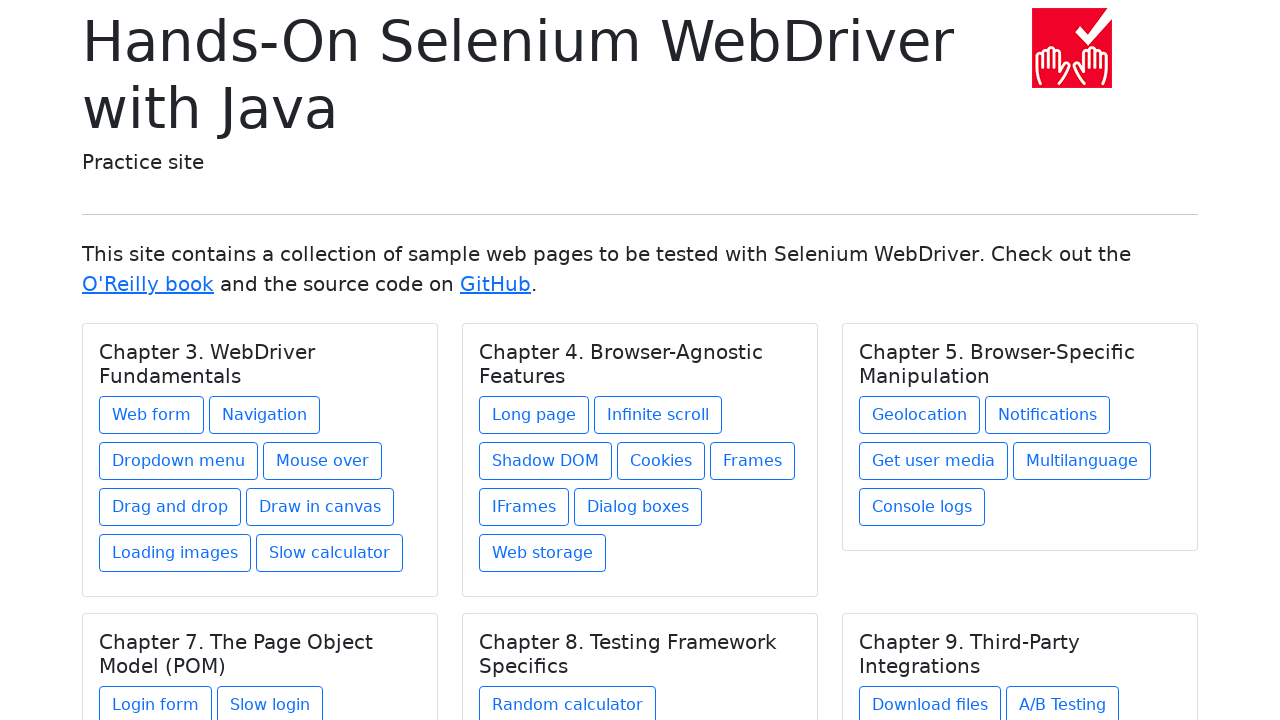

Clicked the 'Loading images' link at (175, 553) on a:text('Loading images')
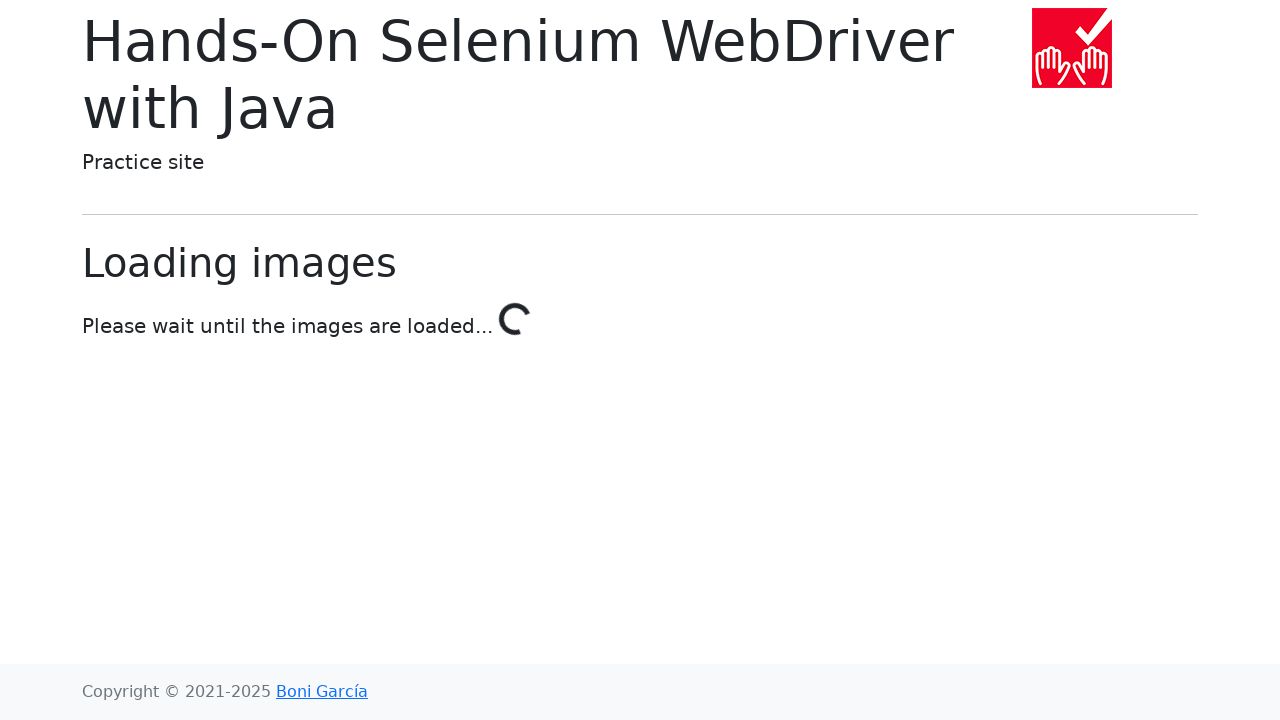

Page loaded successfully after clicking 'Loading images' link
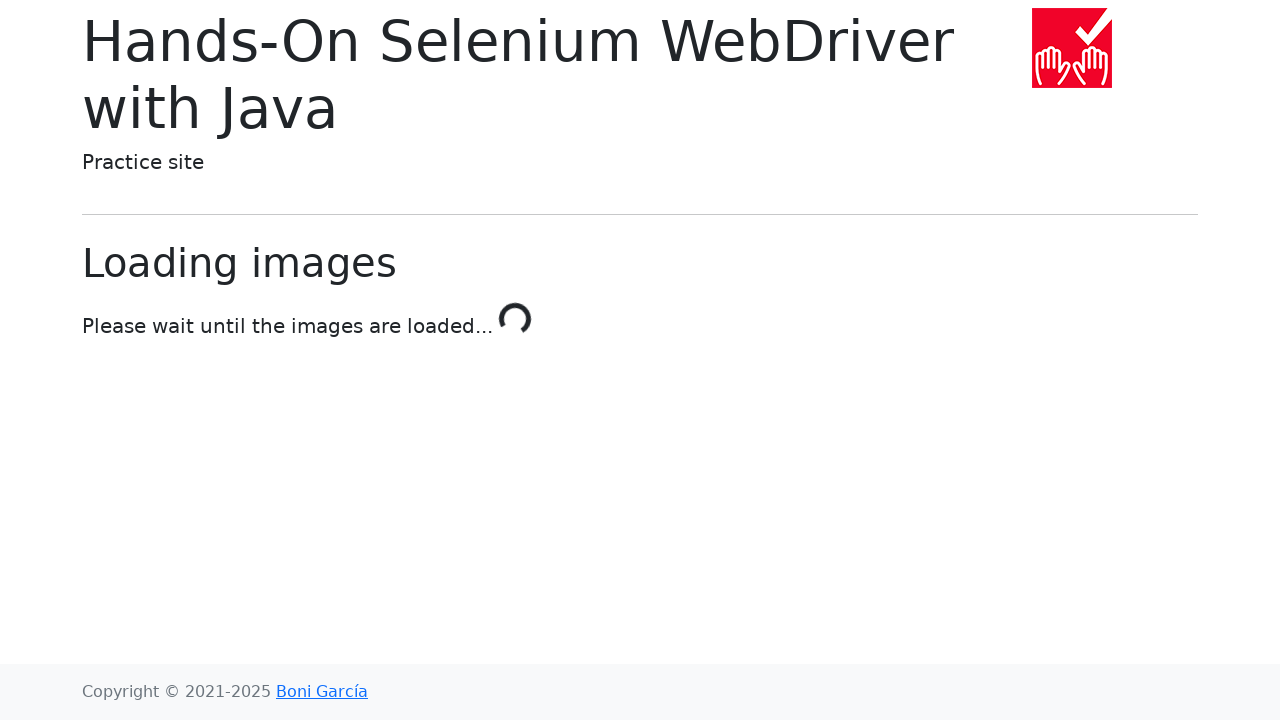

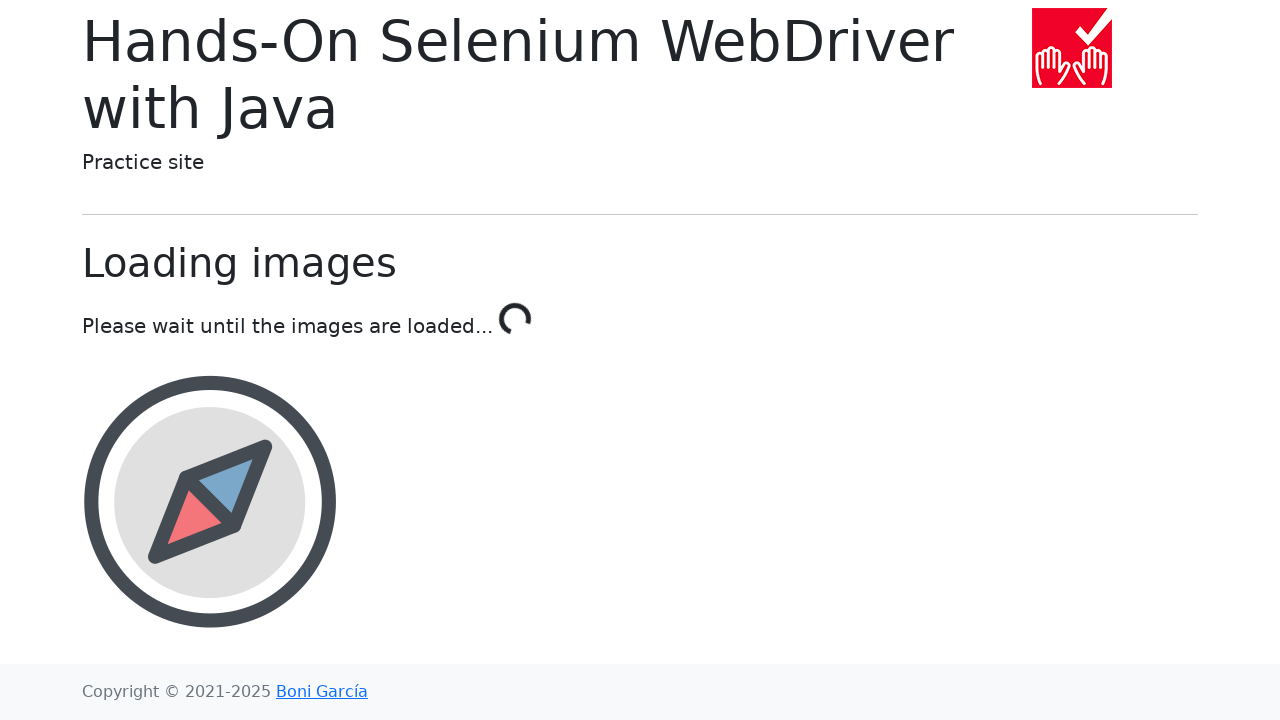